Tests dropdown selection functionality by selecting countries using different methods - by visible text, by value, by index, and by iterating through options

Starting URL: https://www.globalsqa.com/demo-site/select-dropdown-menu/

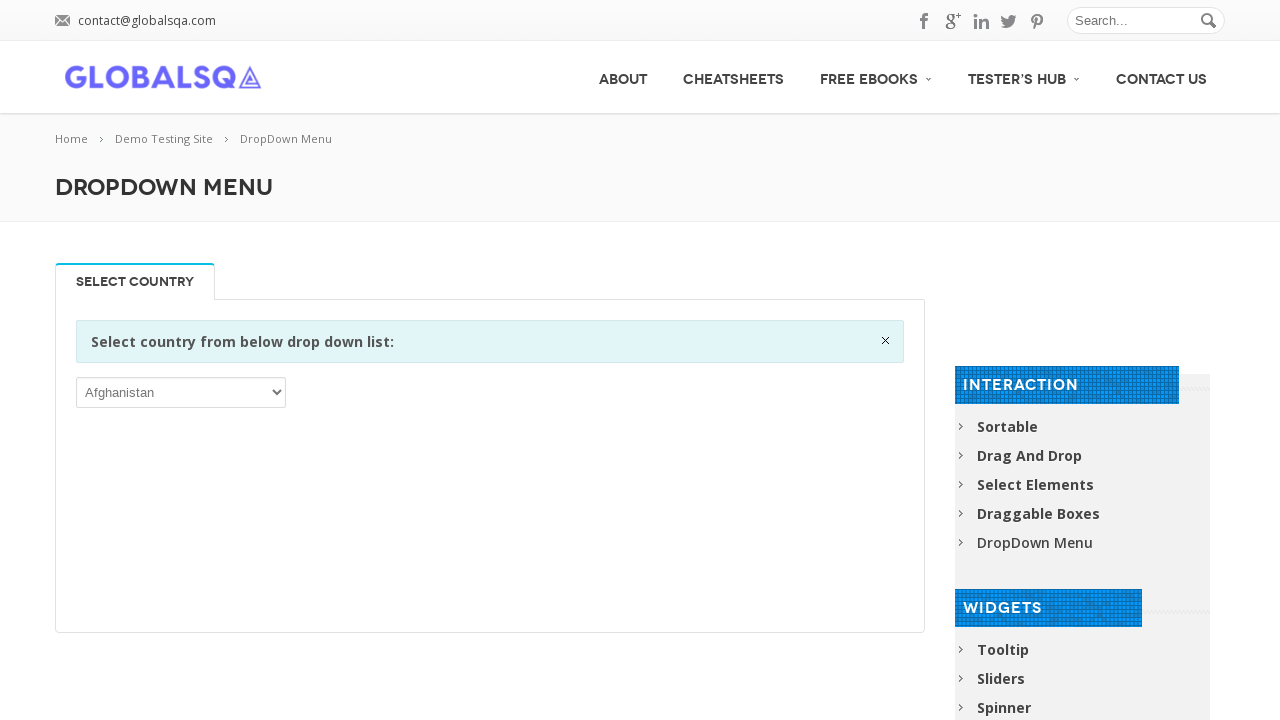

Waited for dropdown selector to be present
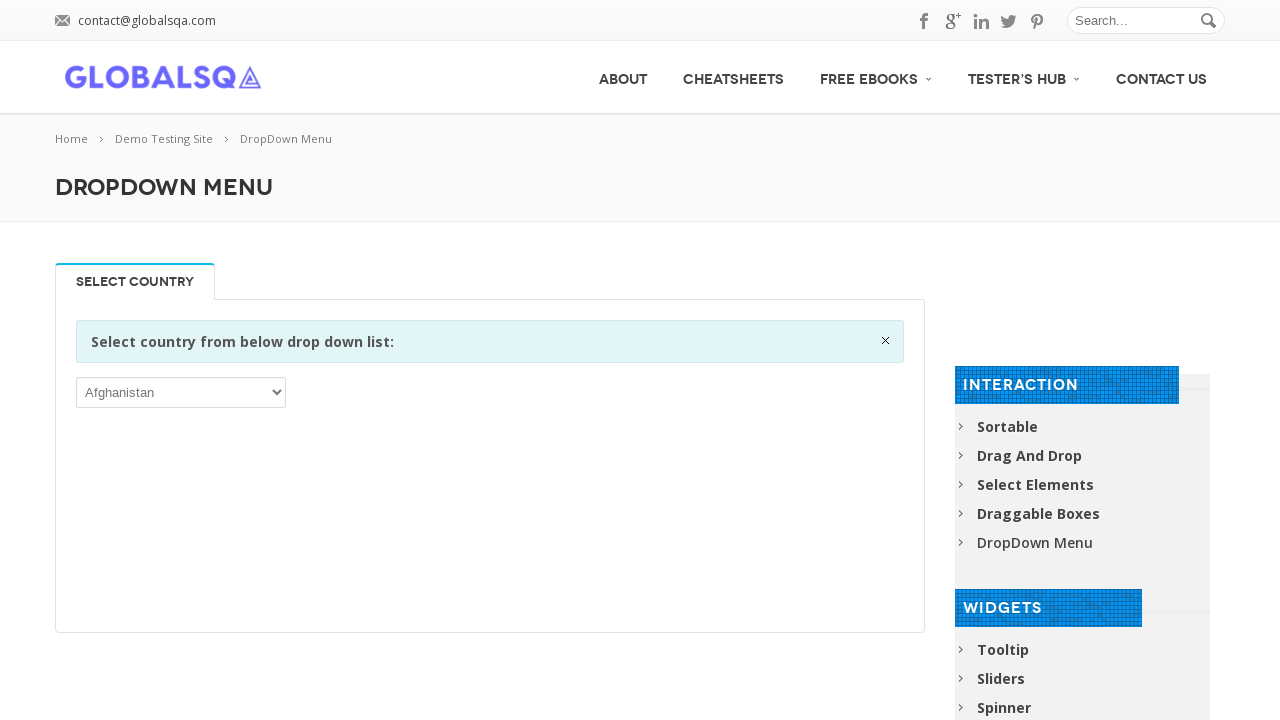

Selected Cambodia from dropdown by visible text on //p/select
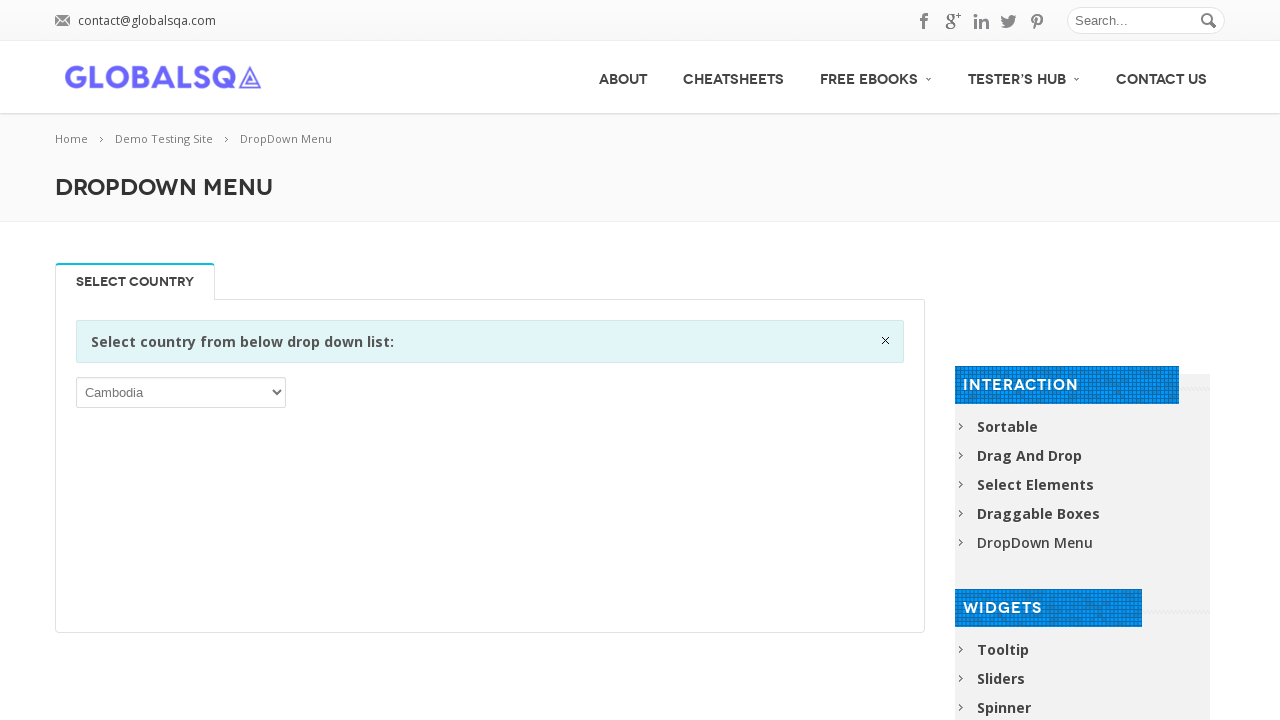

Waited 3 seconds after selecting Cambodia
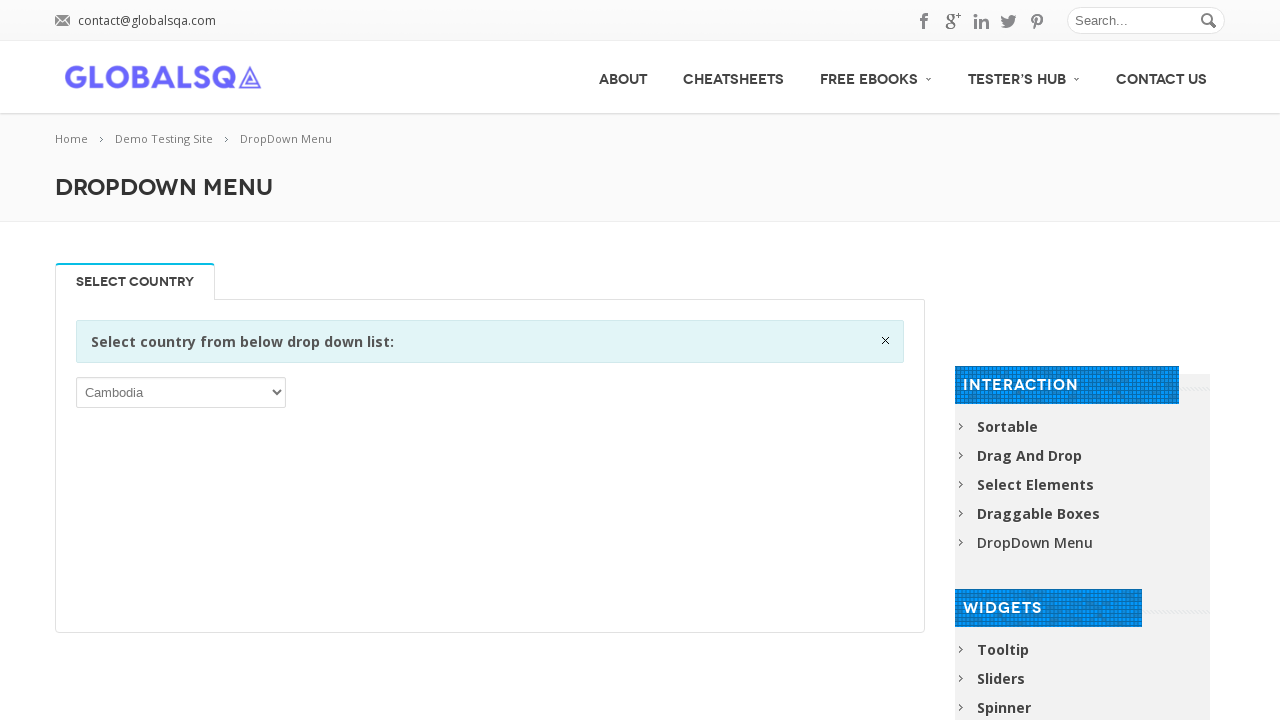

Selected Australia from dropdown by value 'AUS' on //p/select
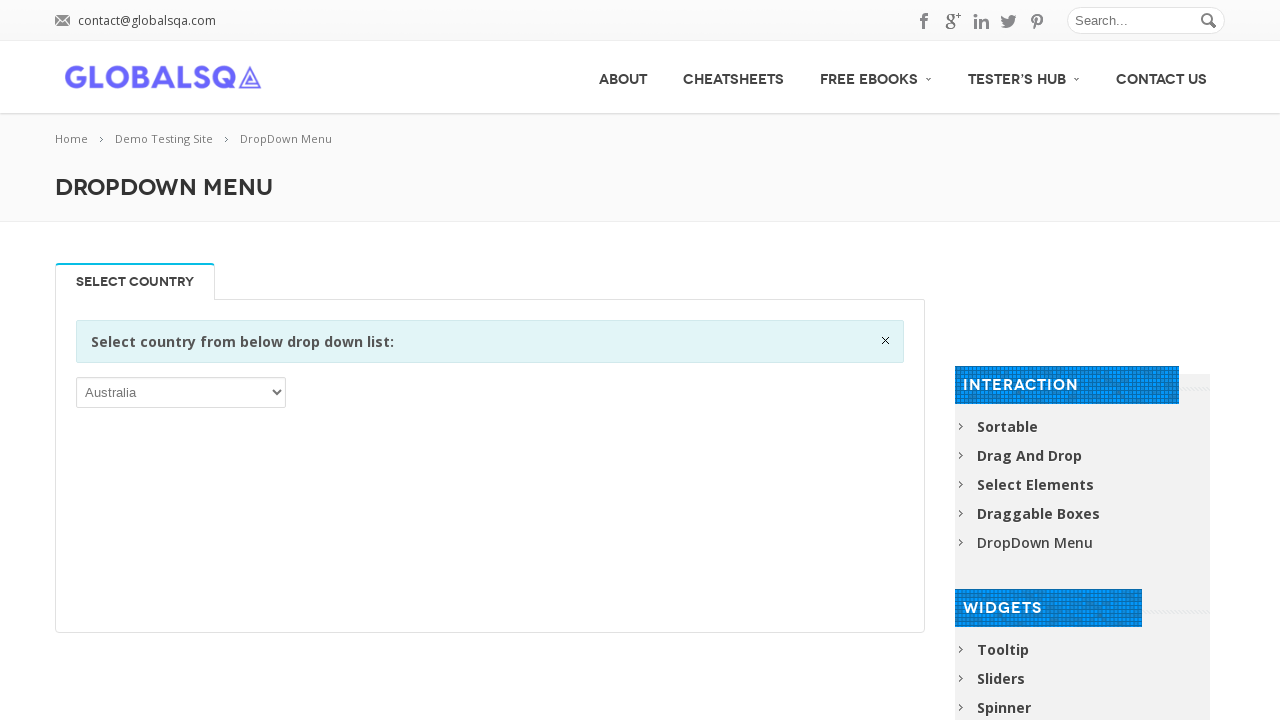

Waited 3 seconds after selecting Australia
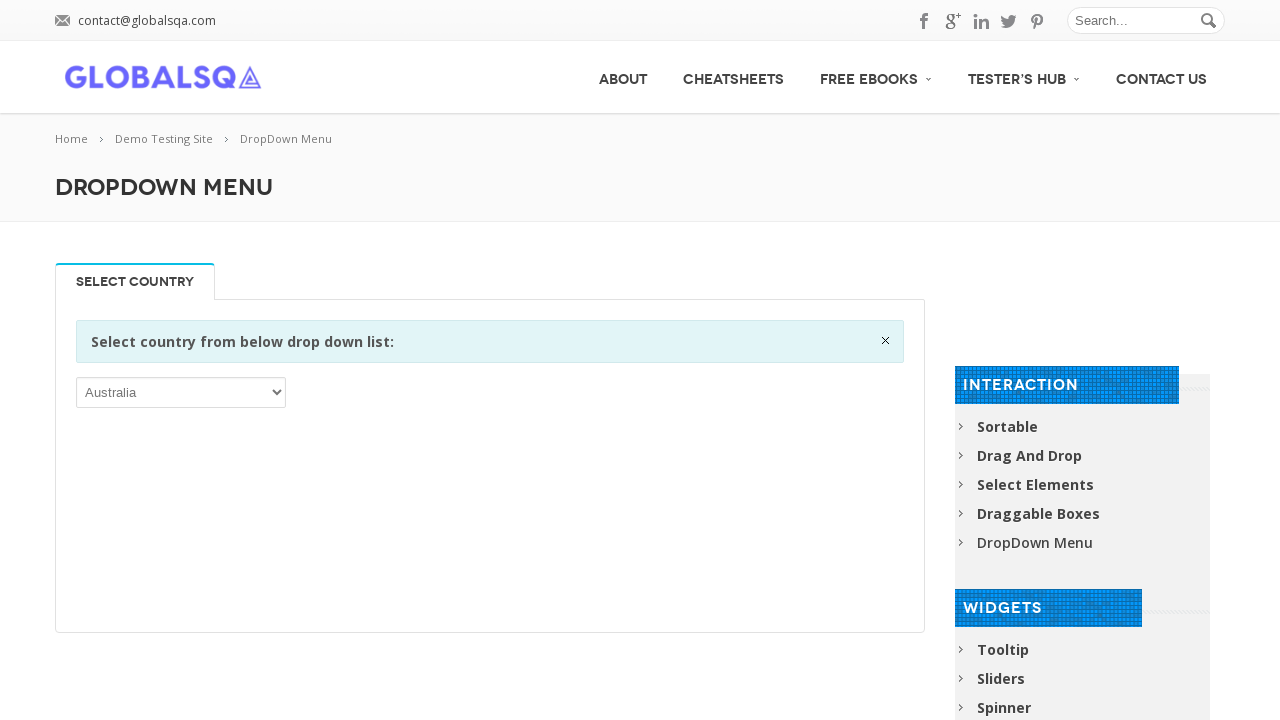

Located the dropdown element
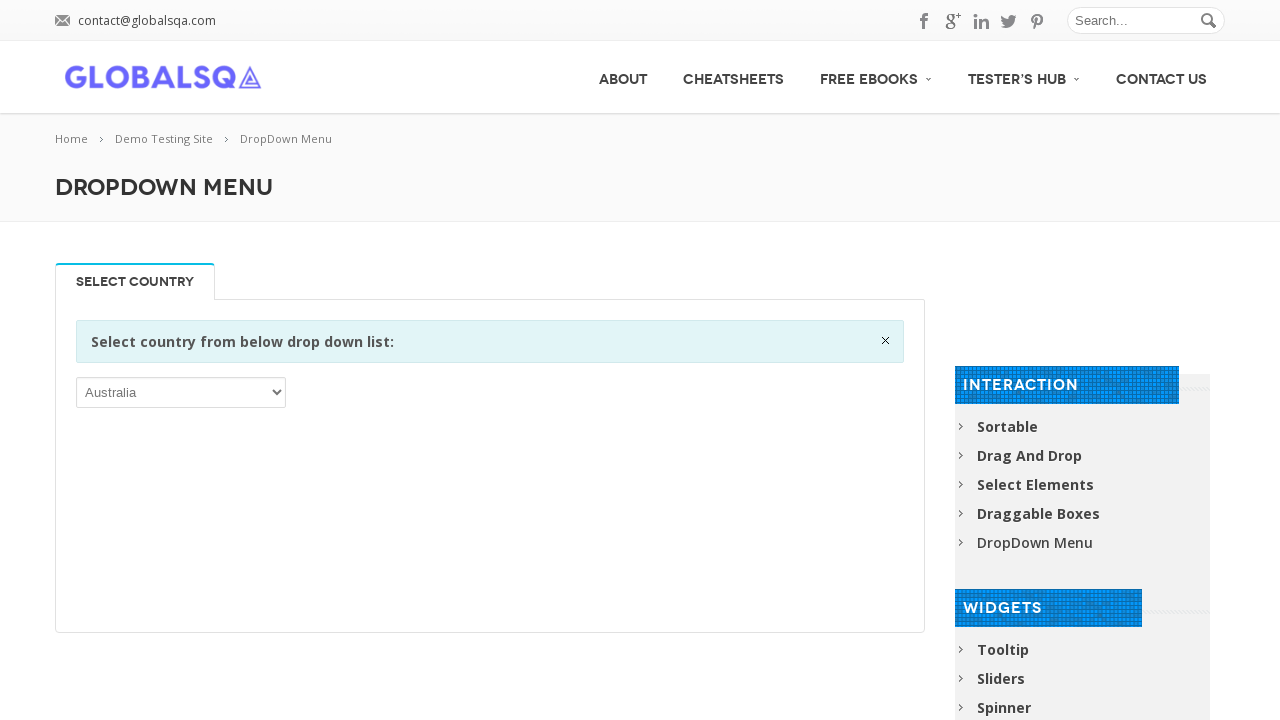

Retrieved all dropdown options (249 total)
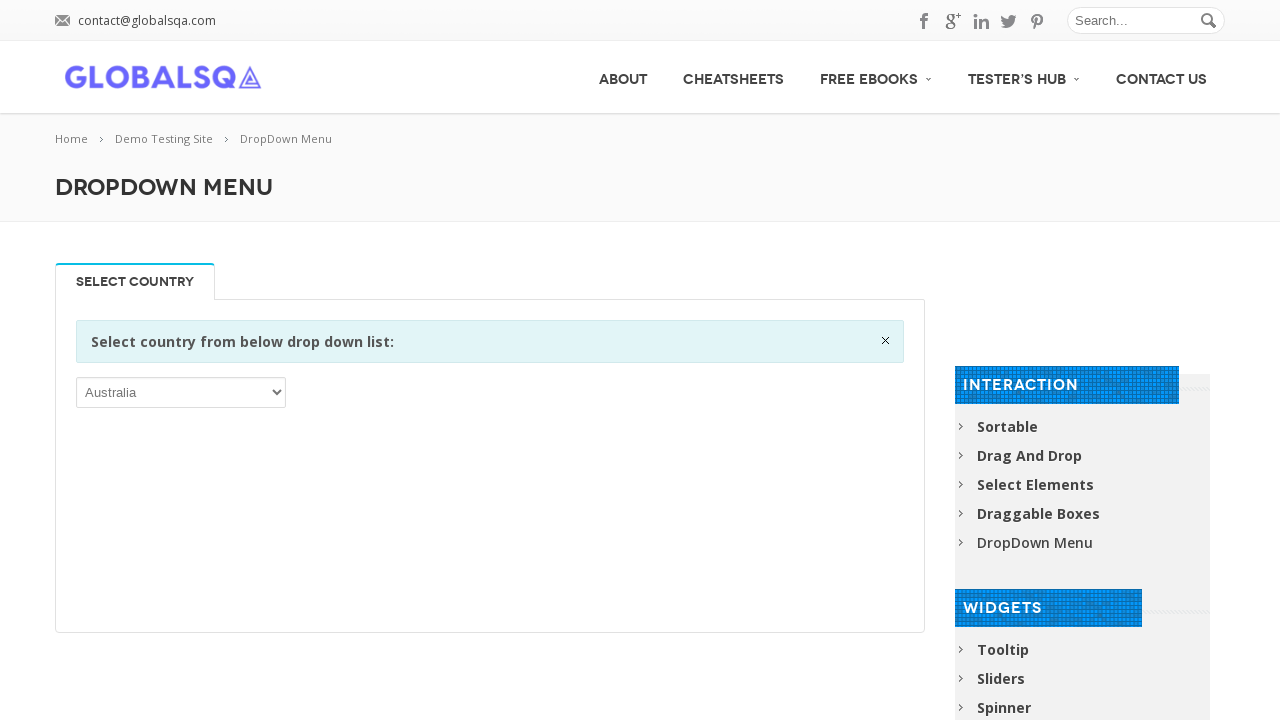

Selected Bermuda from dropdown by index 24 on //p/select
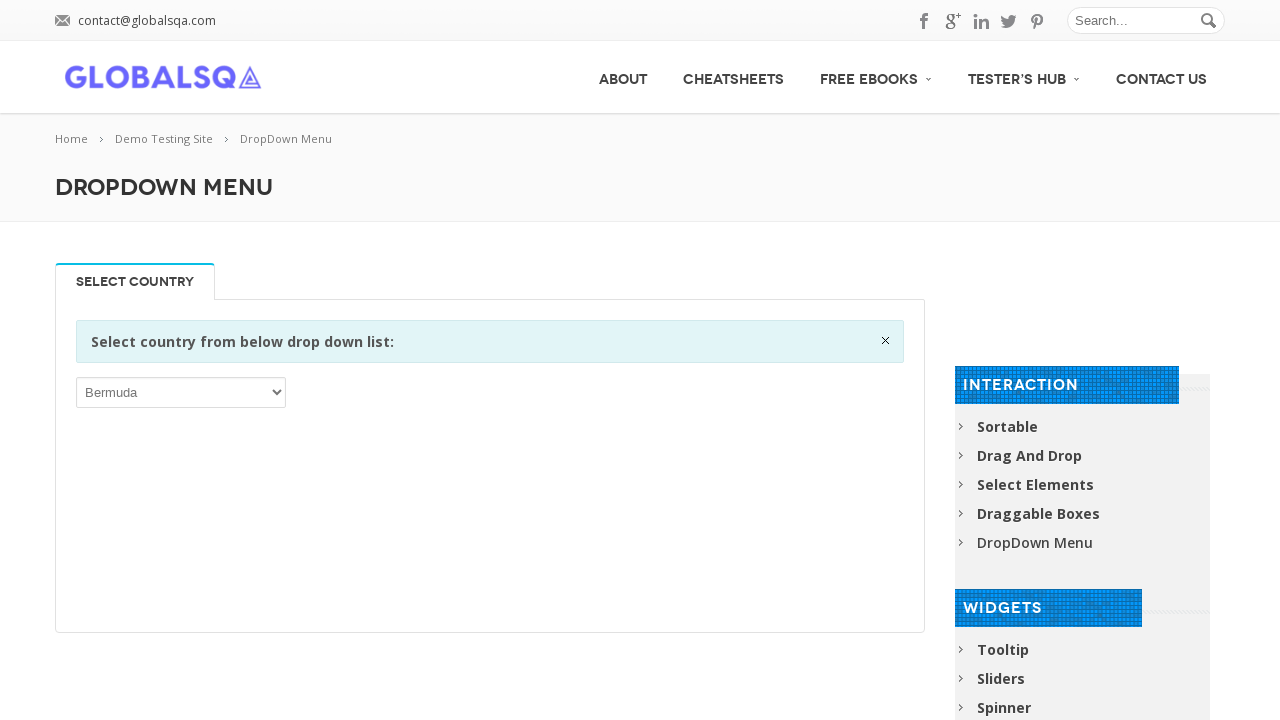

Waited 3 seconds after selecting by index
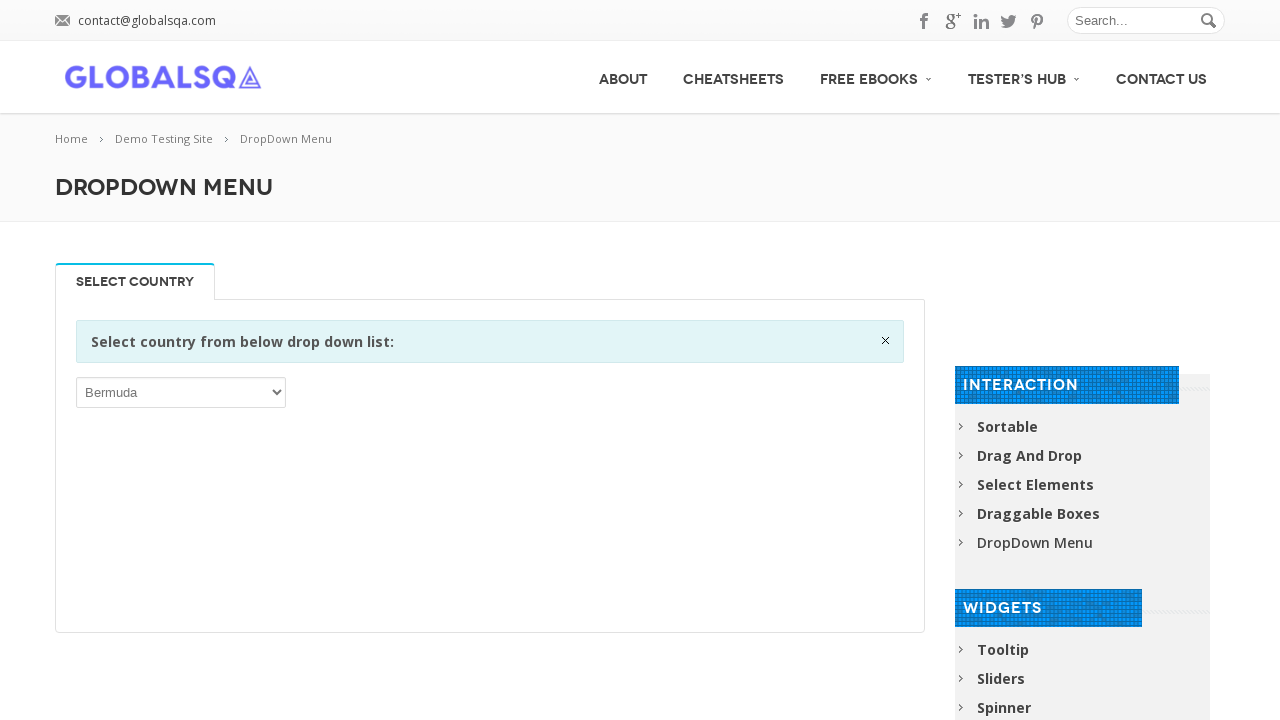

Selected India from dropdown by visible text on //p/select
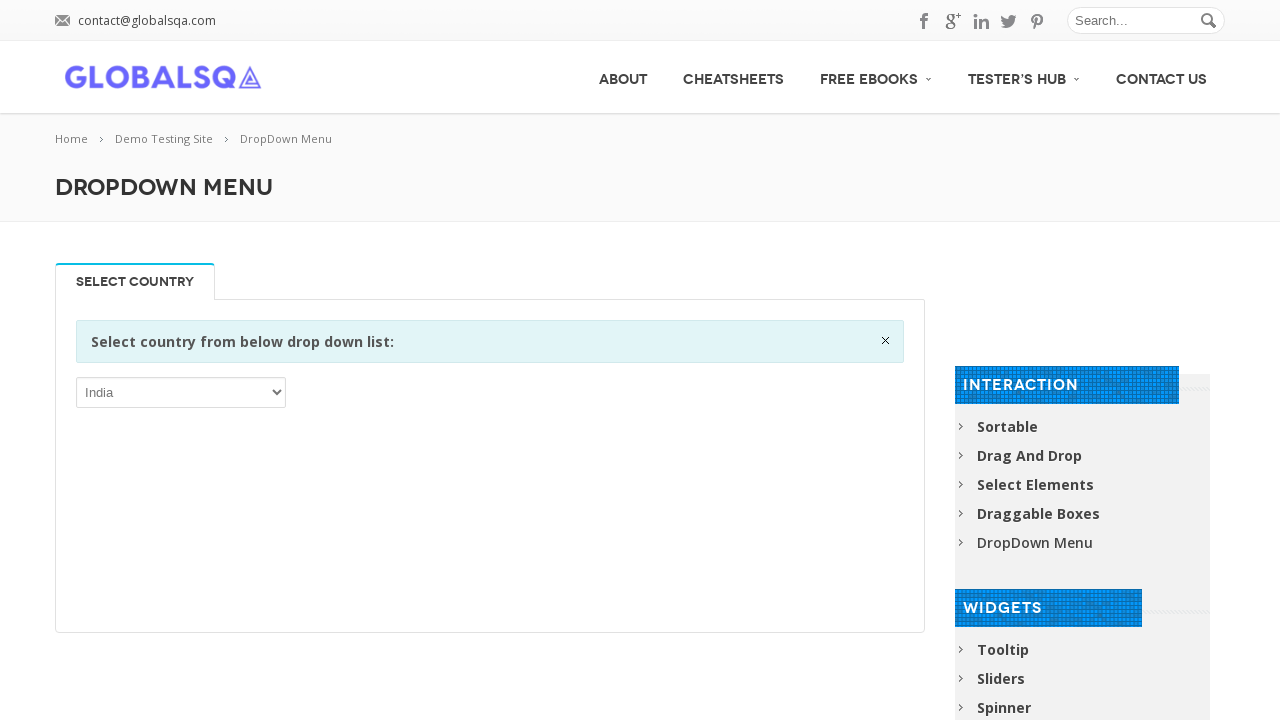

Waited 4 seconds after selecting India
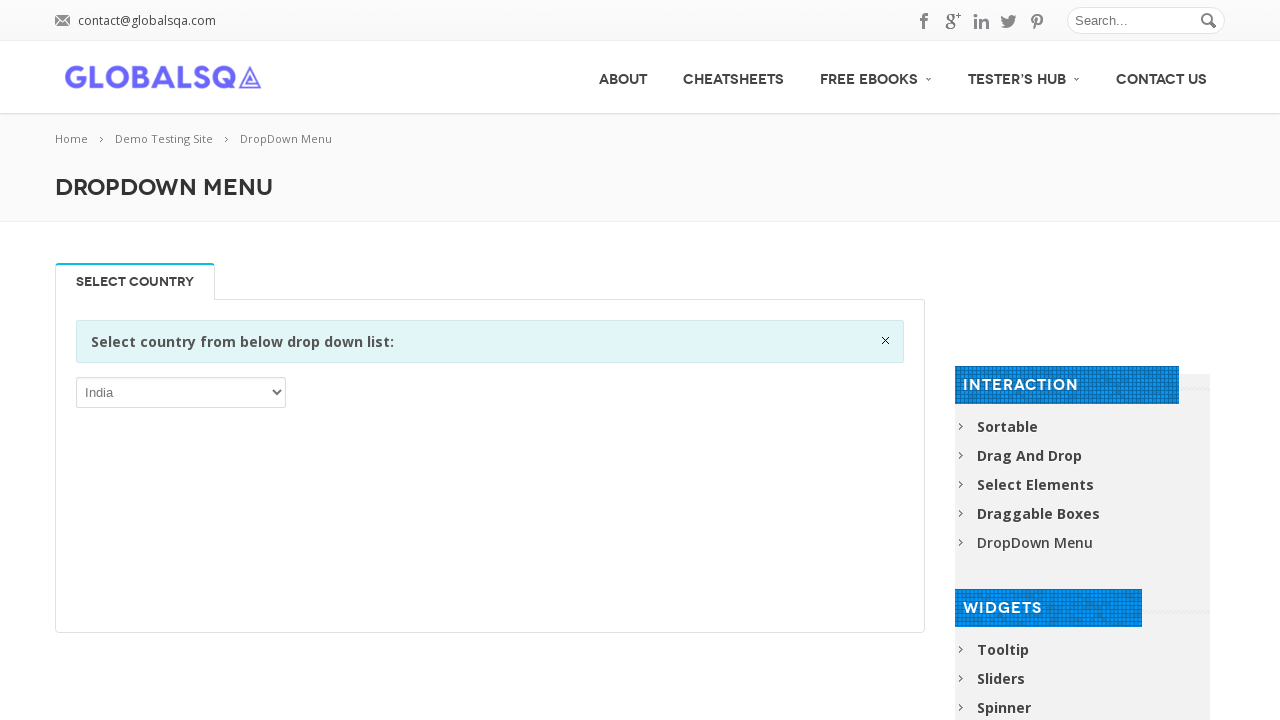

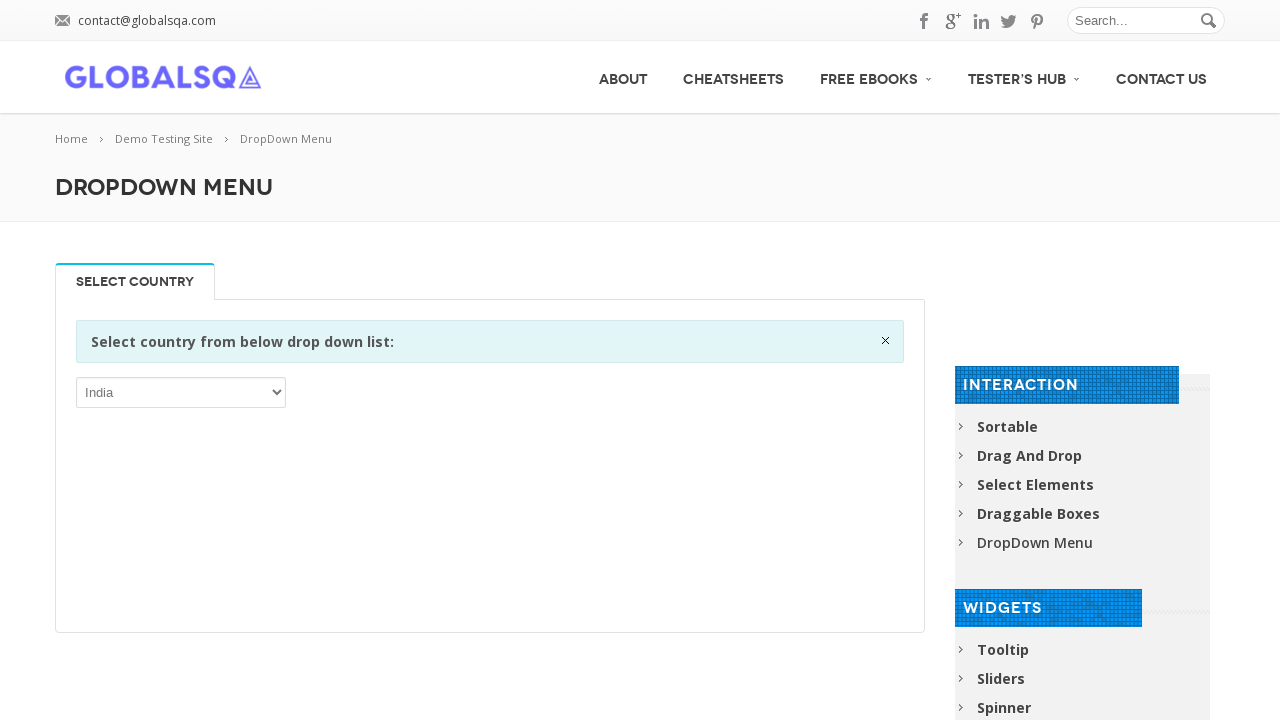